Tests that all navigation menu items on the About Us page are clickable and redirect to their correct pages including Home, Services dropdown, Testimonials, and Blog

Starting URL: https://testautomationph.netlify.app/

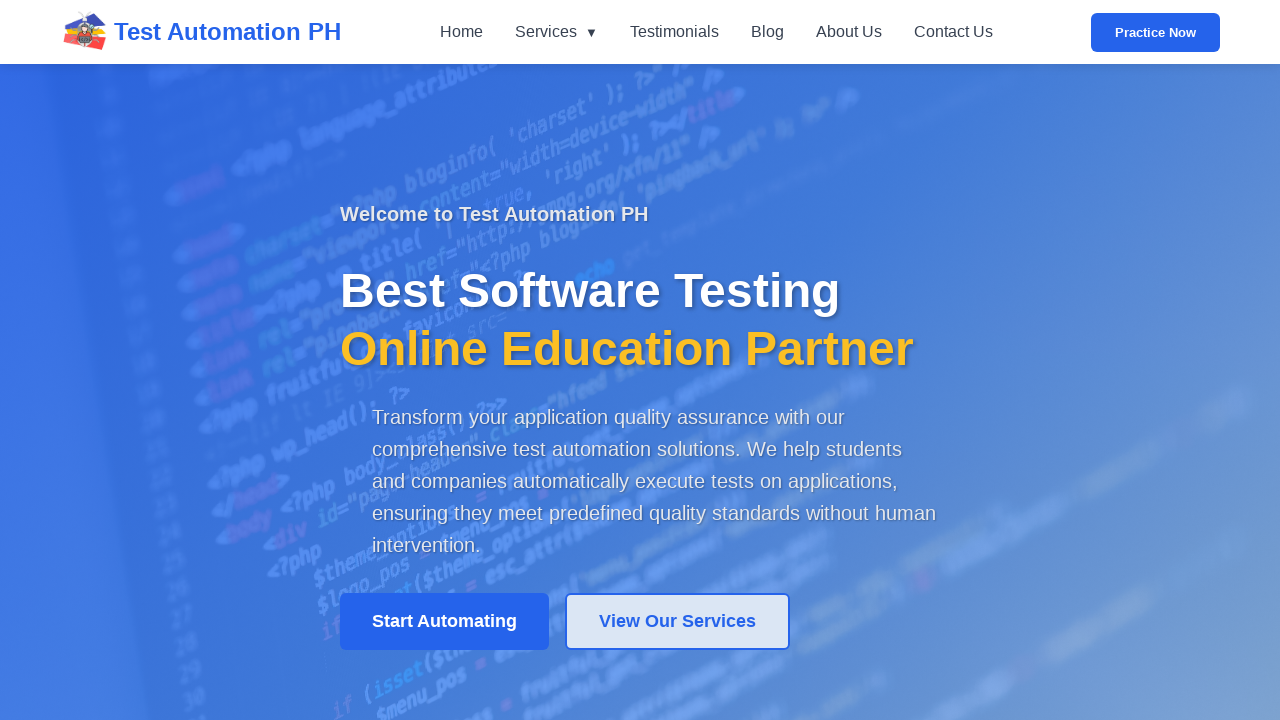

Clicked 'About Us' link to navigate to About Us page at (848, 32) on internal:role=link[name="About Us"i]
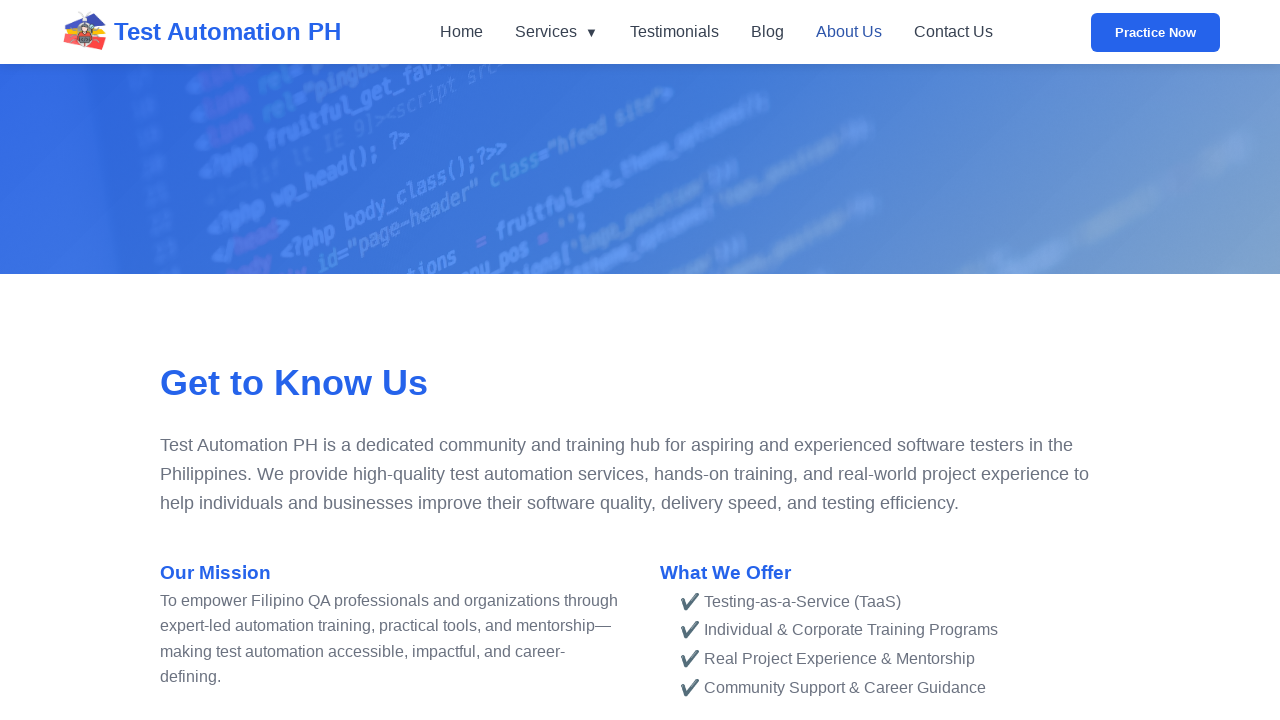

Verified 'Home' link is visible in navigation menu
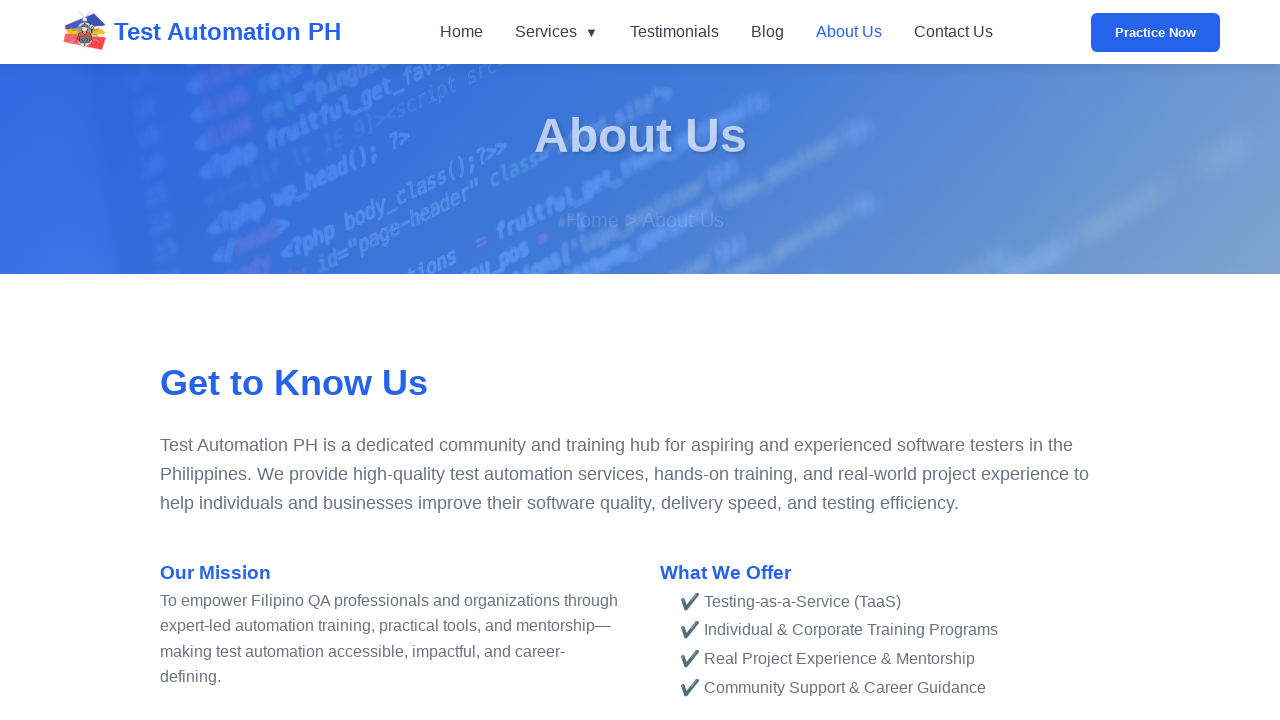

Verified 'Services' dropdown button is visible in navigation menu
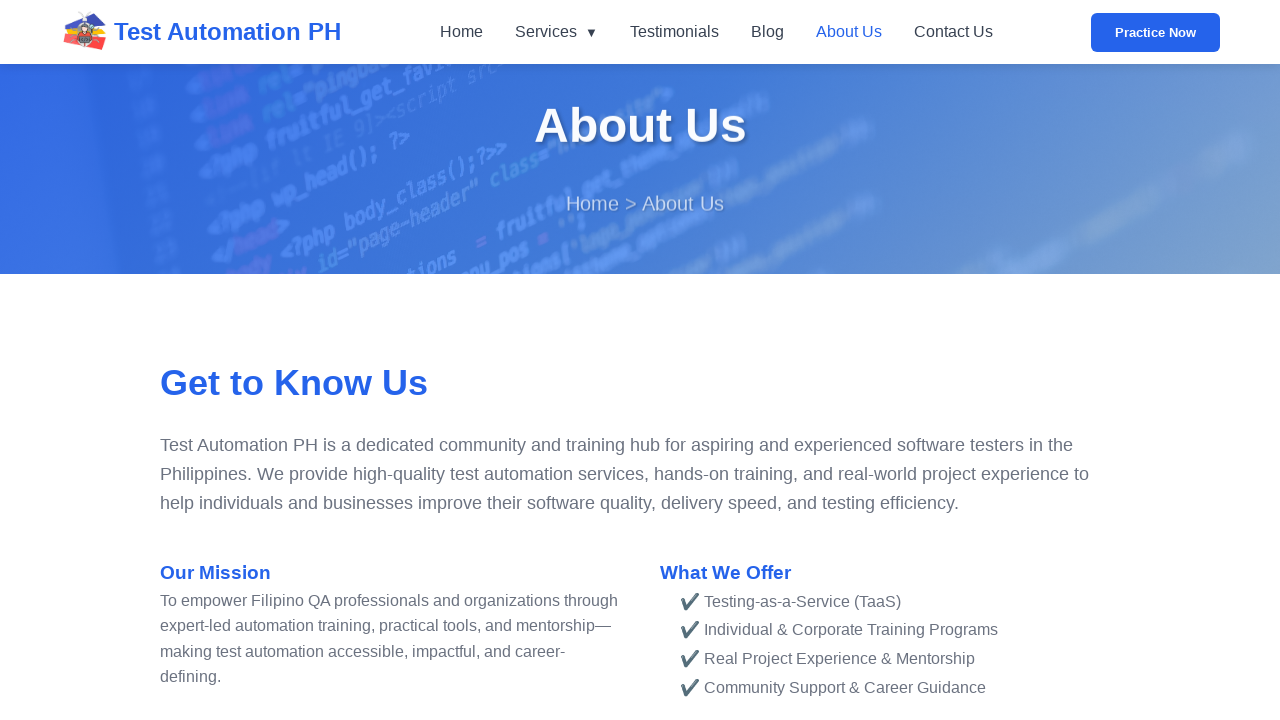

Verified 'Testimonials' link is visible in navigation menu
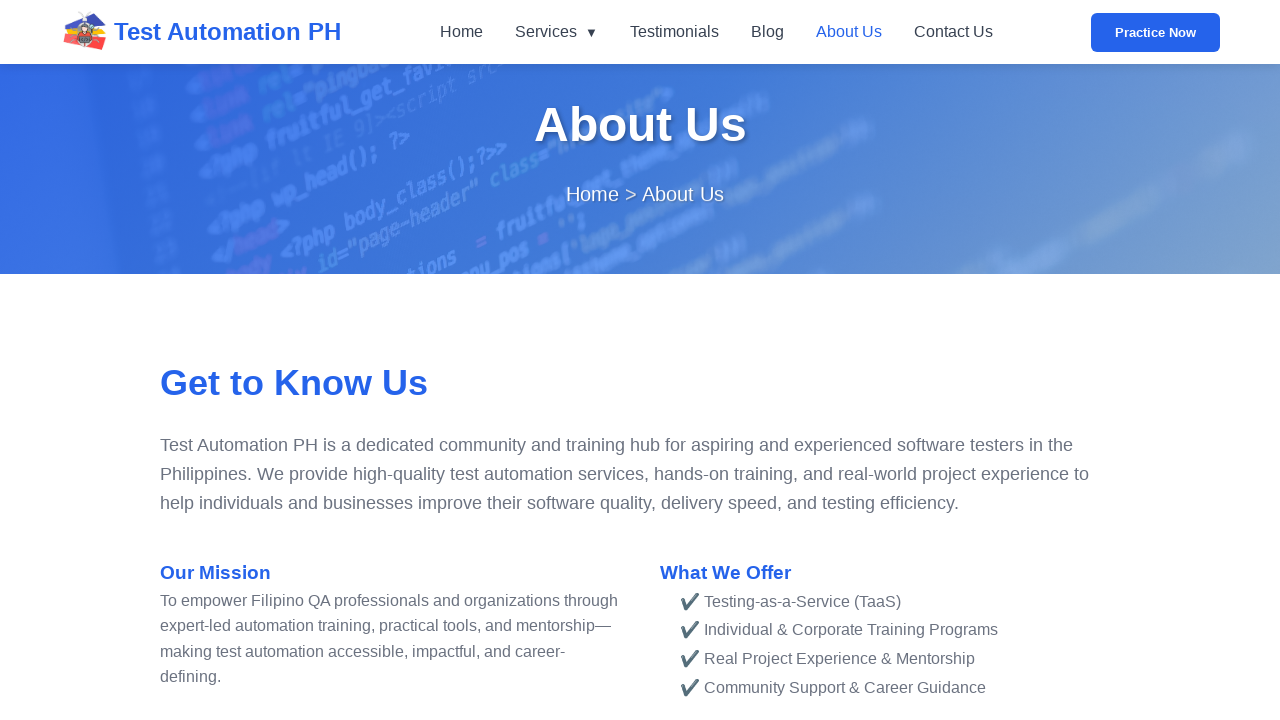

Verified 'Blog' link is visible in navigation menu
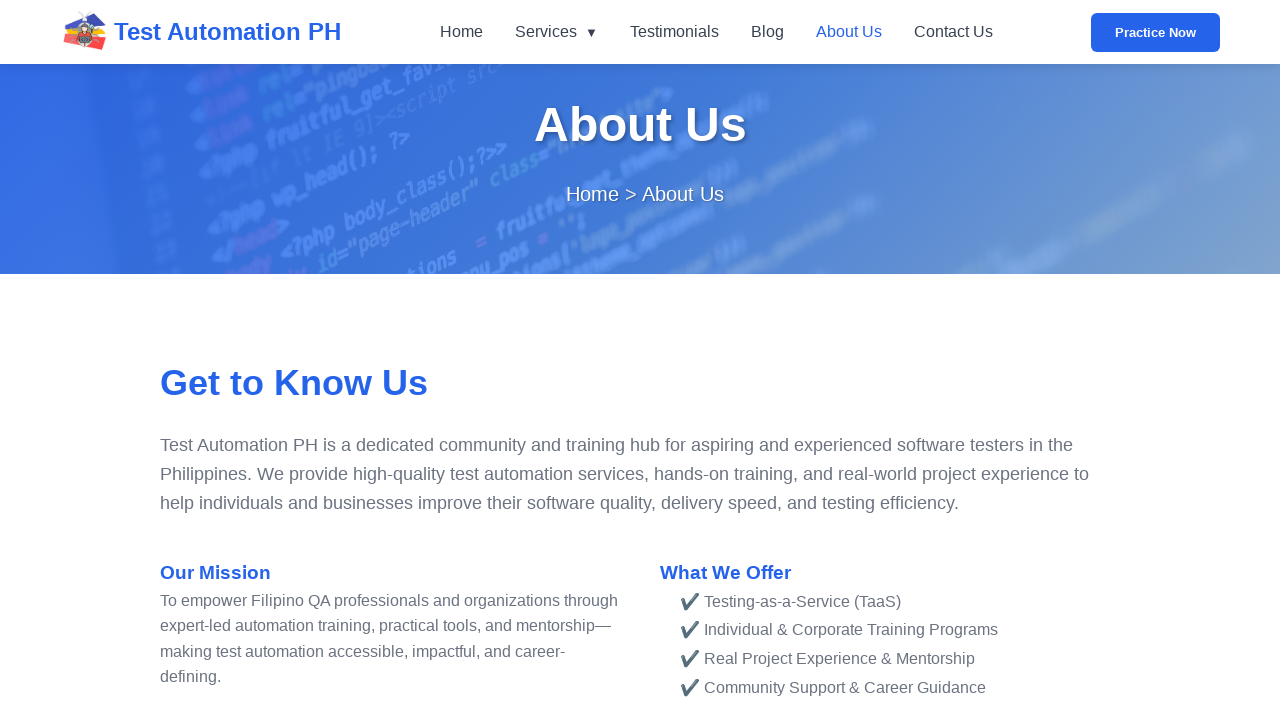

Verified 'About Us' link is visible in navigation menu
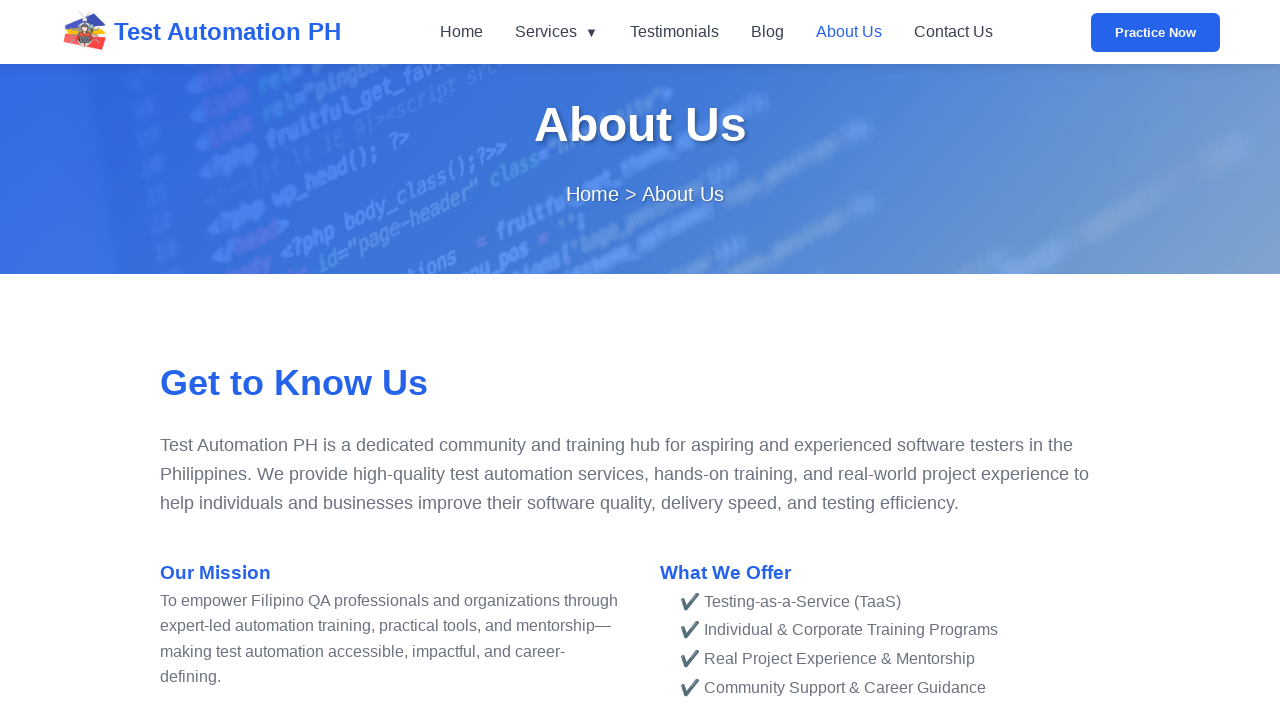

Verified 'Contact Us' link is visible in navigation menu
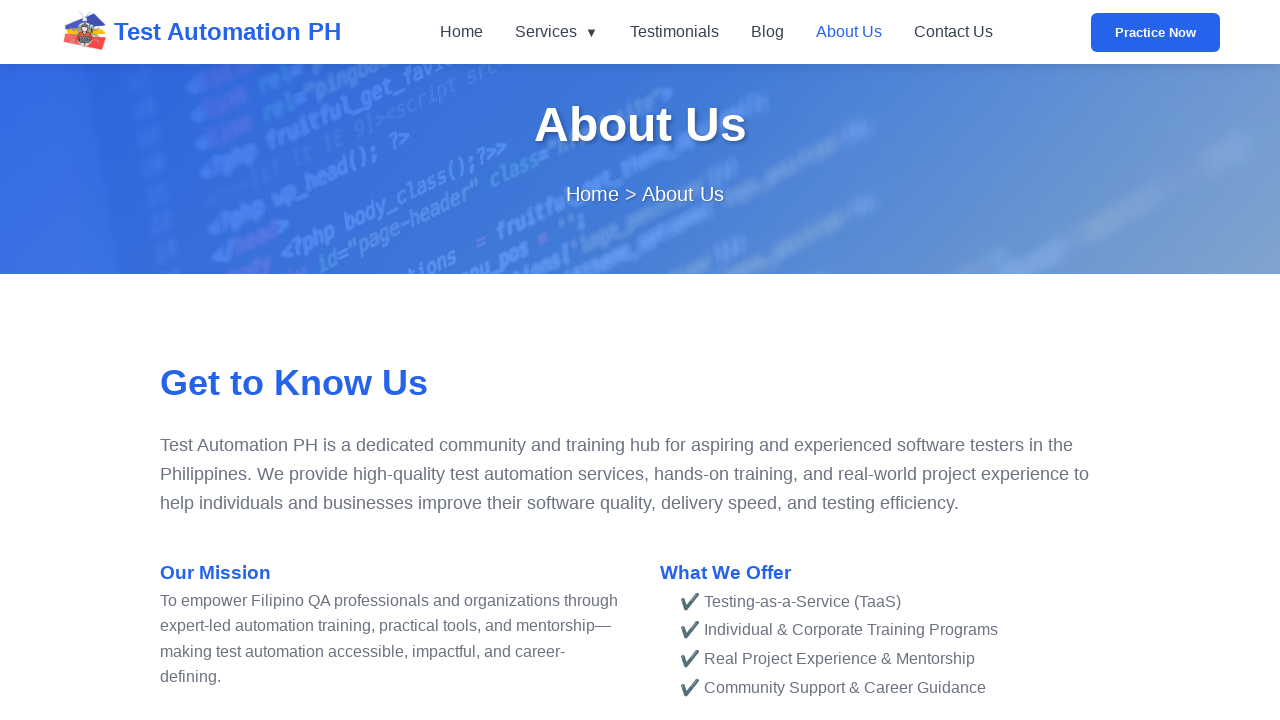

Verified 'Practice Now' button is visible in navigation menu
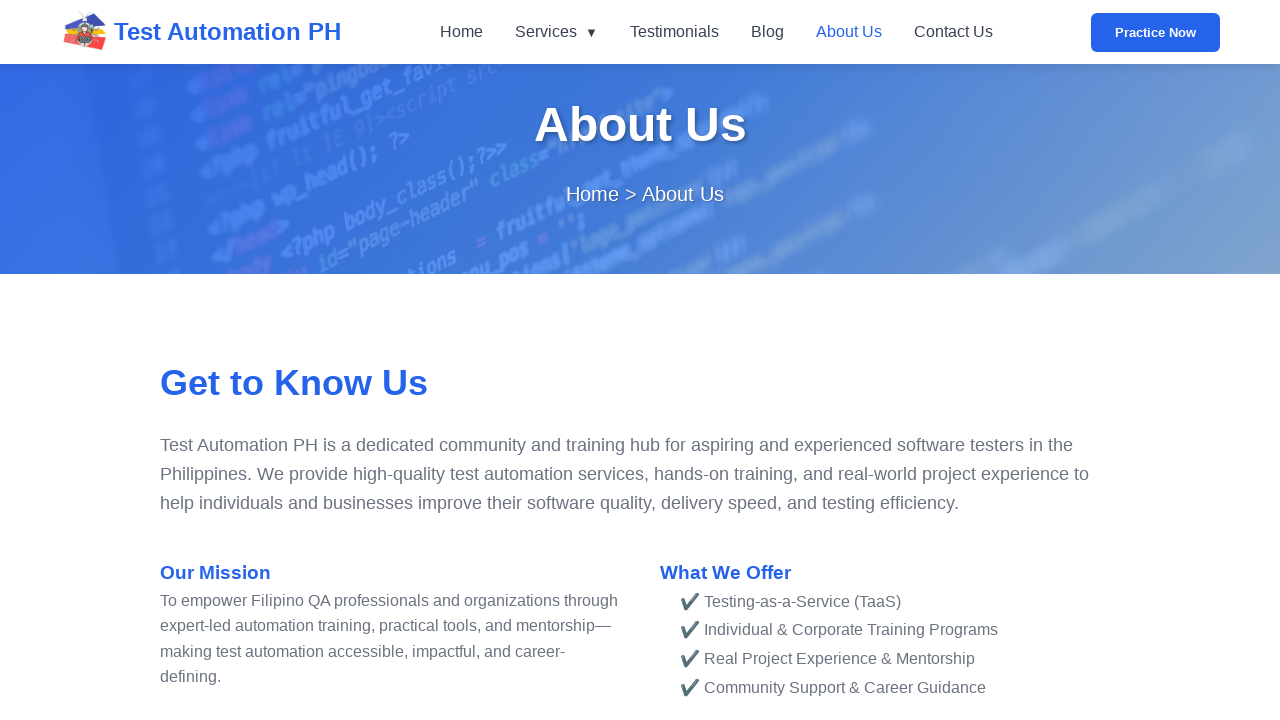

Clicked 'Home' link from navigation menu at (461, 32) on internal:role=navigation >> internal:role=link[name="Home"i]
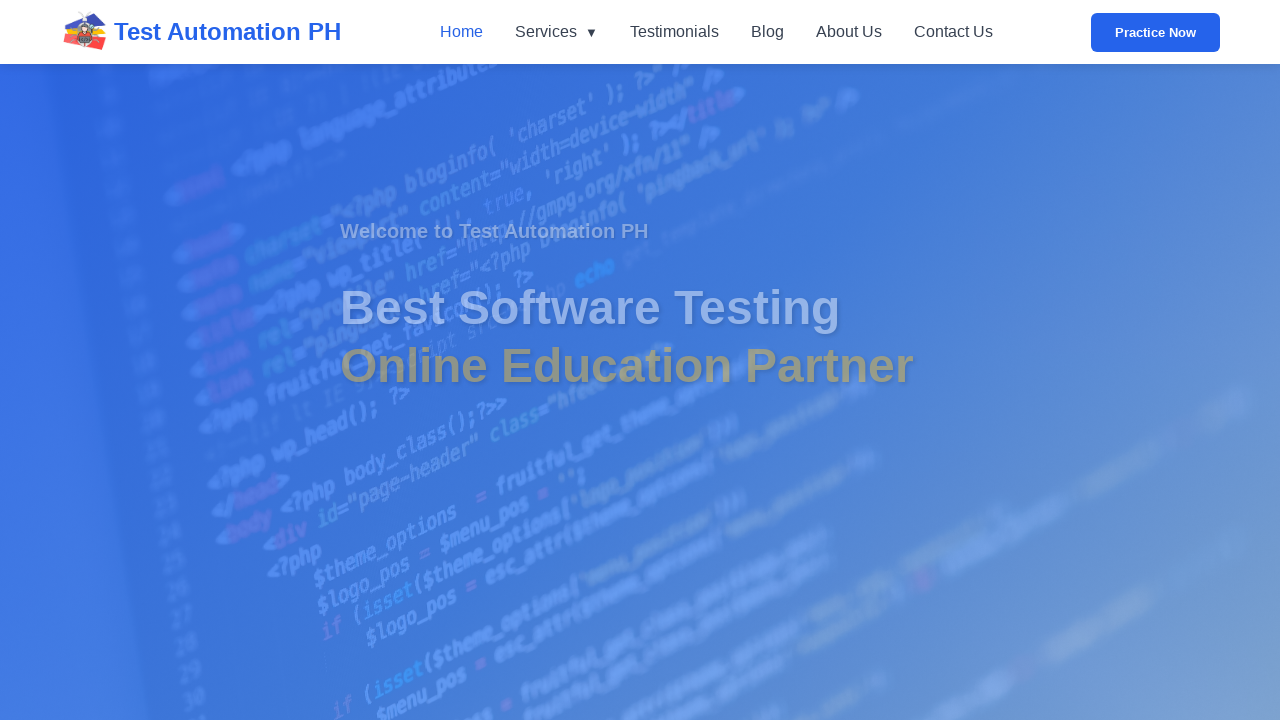

Verified 'Welcome to Test Automation PH' heading is visible on Home page
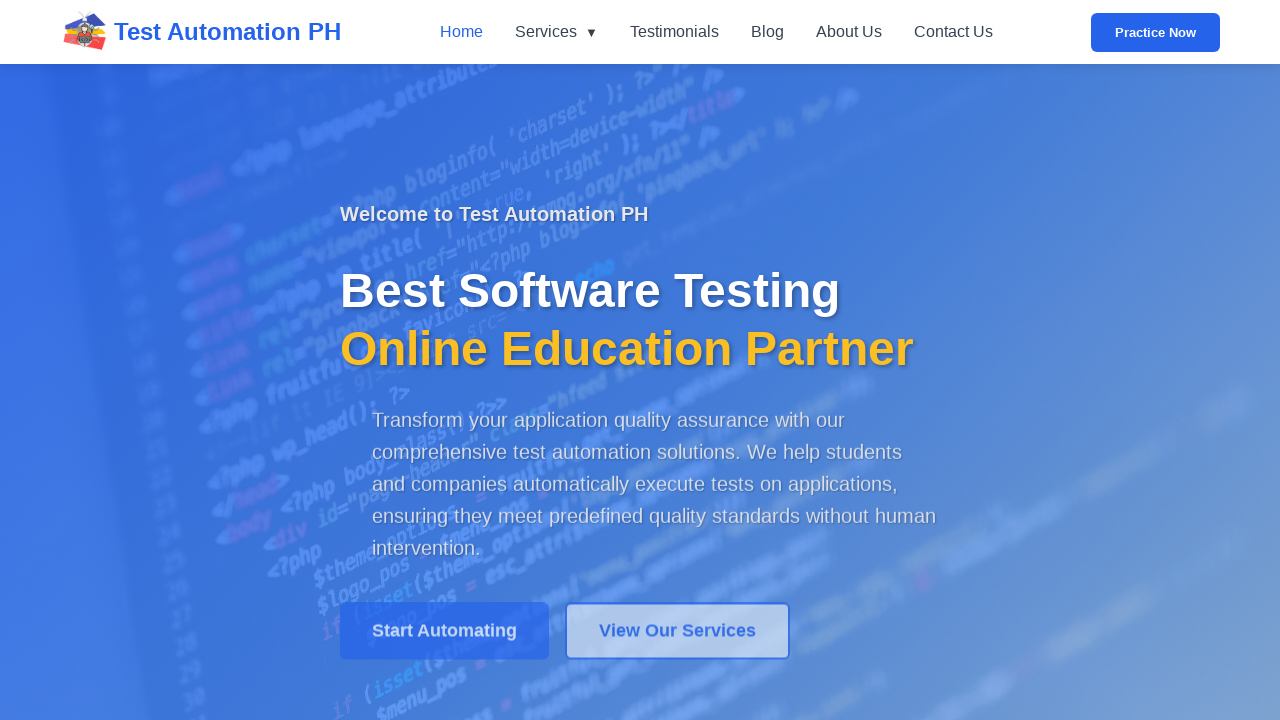

Clicked 'About Us' link to return to About Us page at (848, 32) on internal:role=link[name="About Us"i]
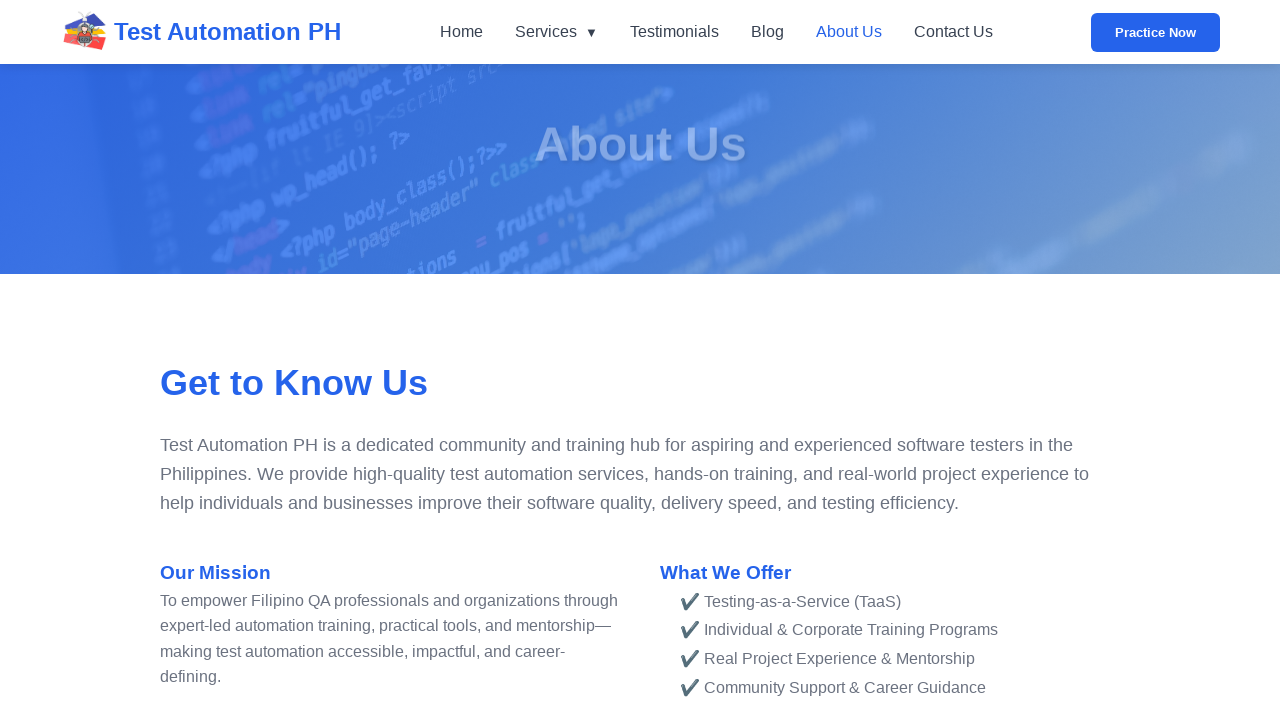

Clicked 'Services' dropdown button to expand submenu at (556, 32) on internal:role=button[name="Services ▼"i]
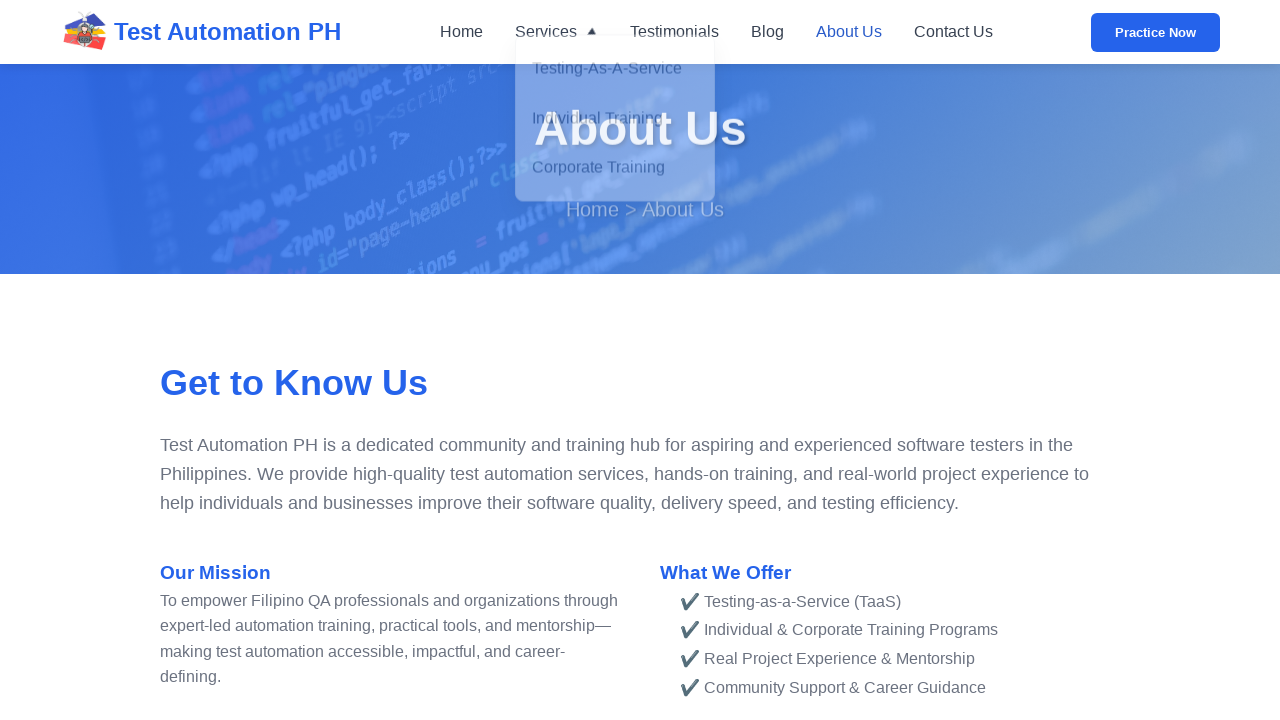

Verified 'Testing-As-A-Service' link is visible in Services submenu
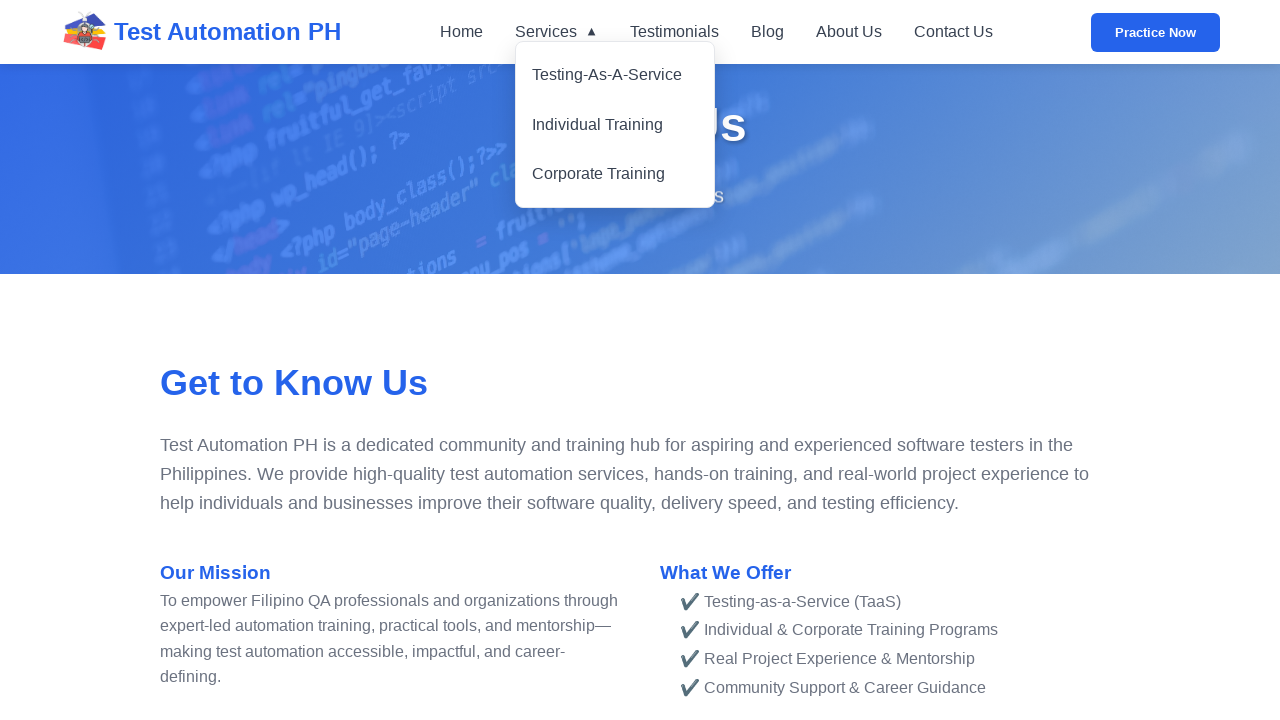

Verified 'Individual Training' link is visible in Services submenu
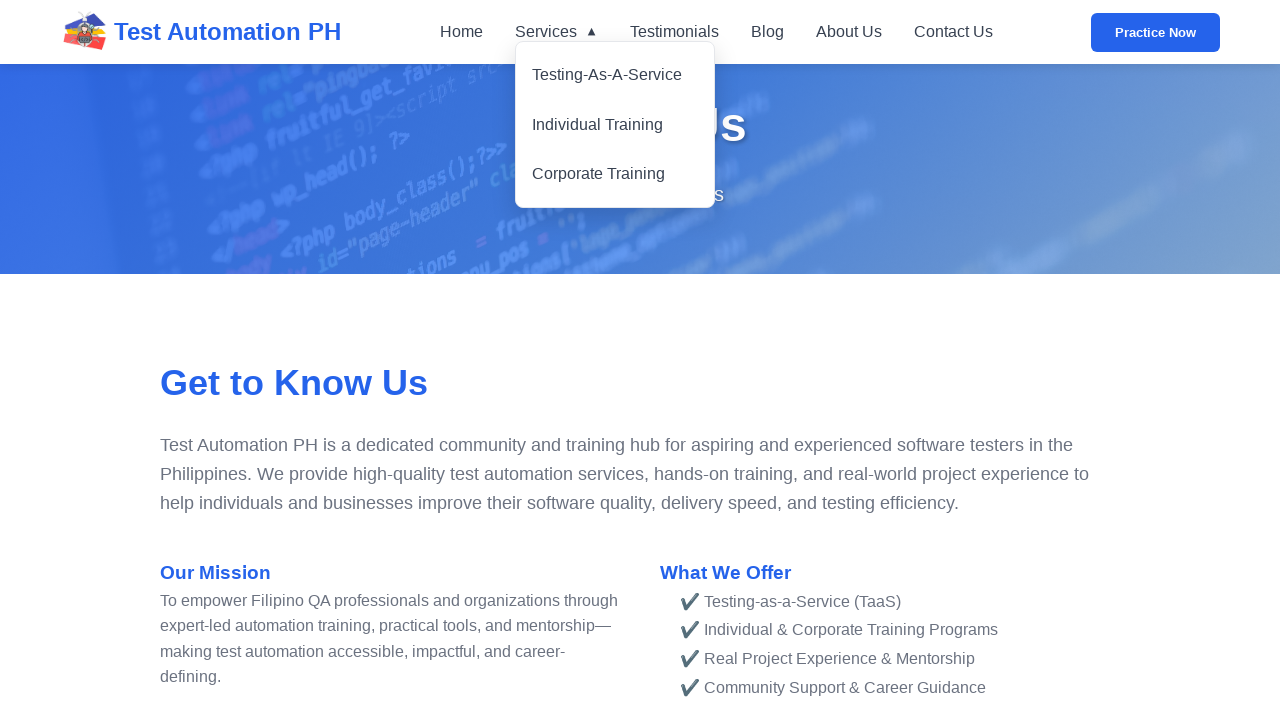

Verified 'Corporate Training' link is visible in Services submenu
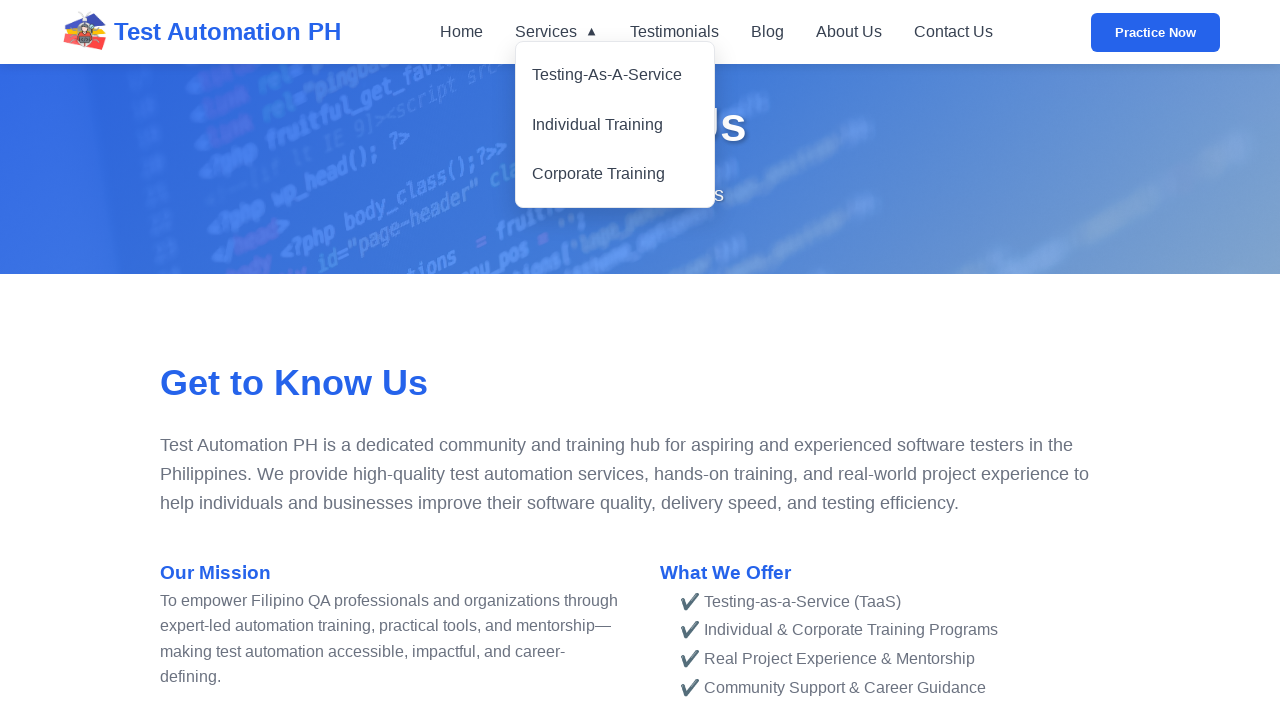

Clicked 'Testing-As-A-Service' link from Services submenu at (614, 75) on internal:role=link[name="Testing-As-A-Service"i]
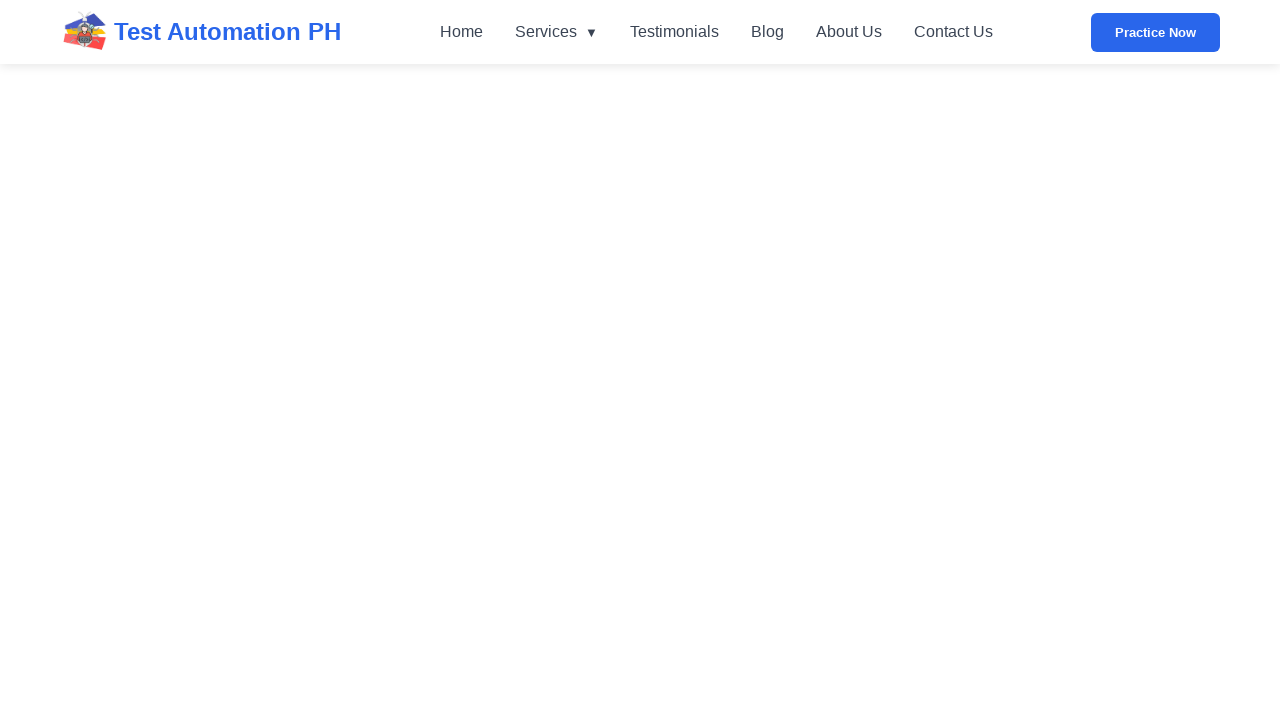

Verified 'The Services We Provide' heading is visible on Services page
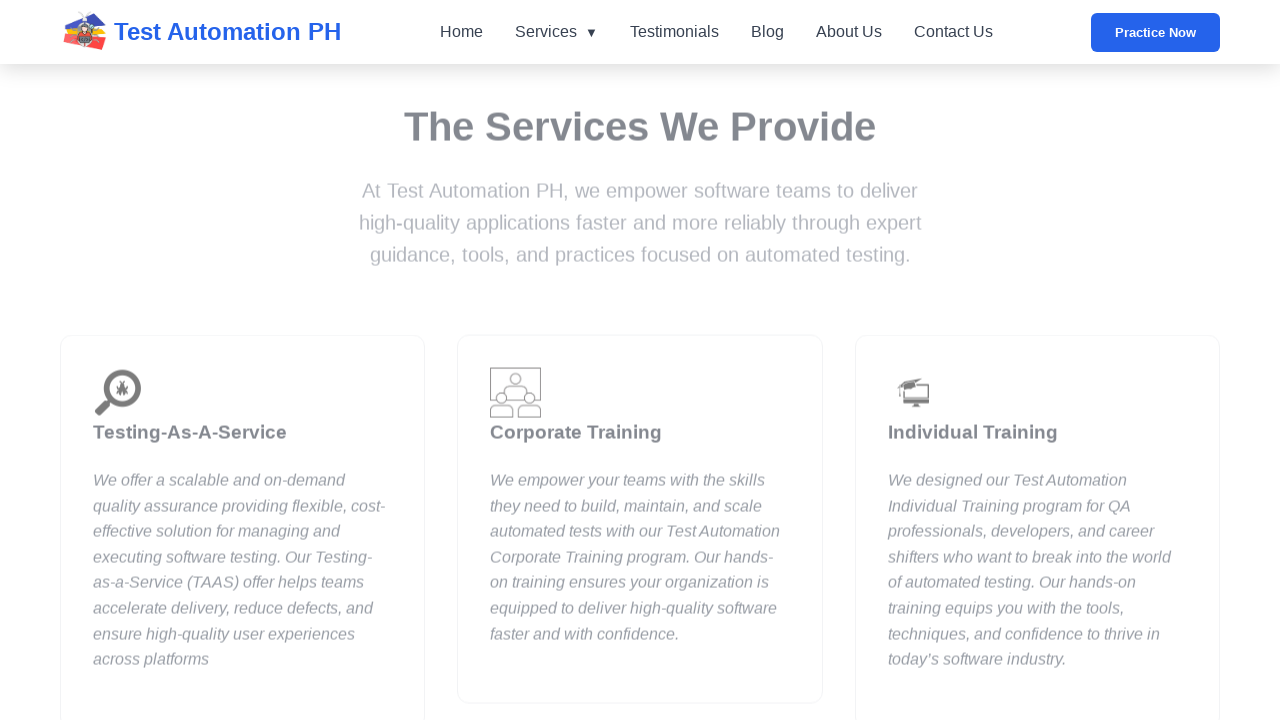

Clicked 'Testing-As-A-Service' service heading at (243, 426) on internal:role=heading[name="Testing-As-A-Service"i]
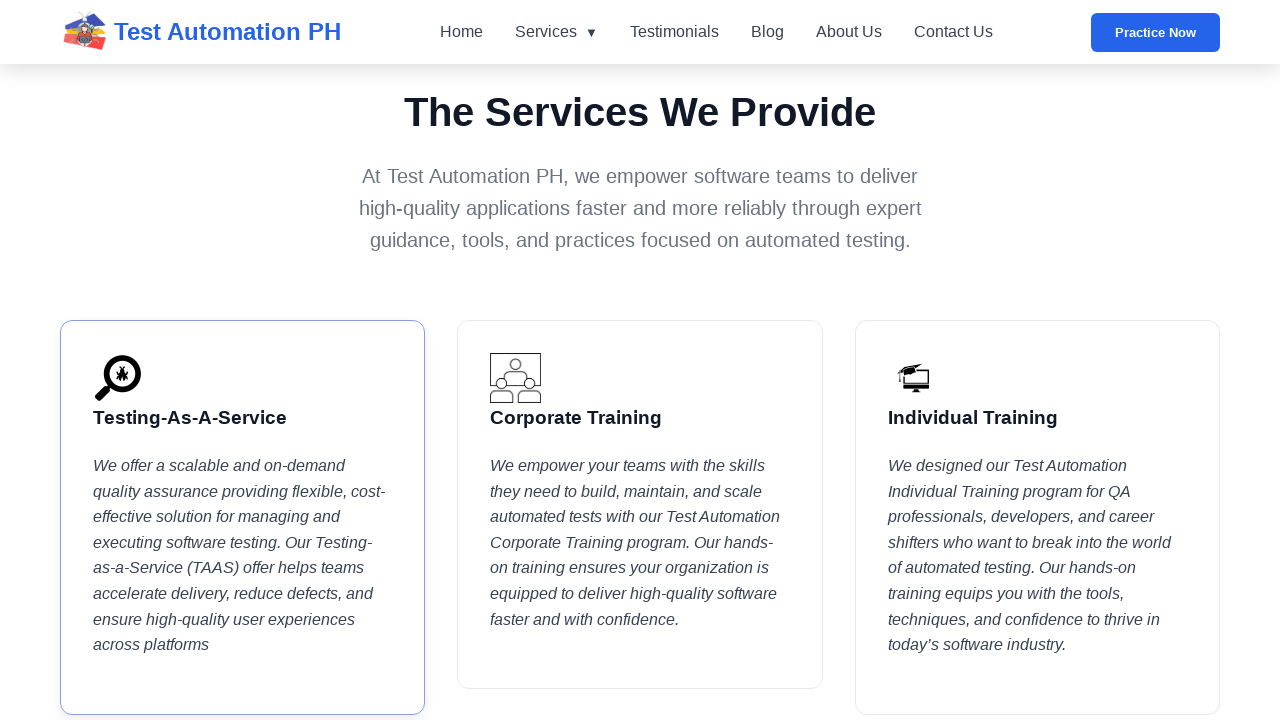

Verified 'Testing-As-A-Service' service heading is visible
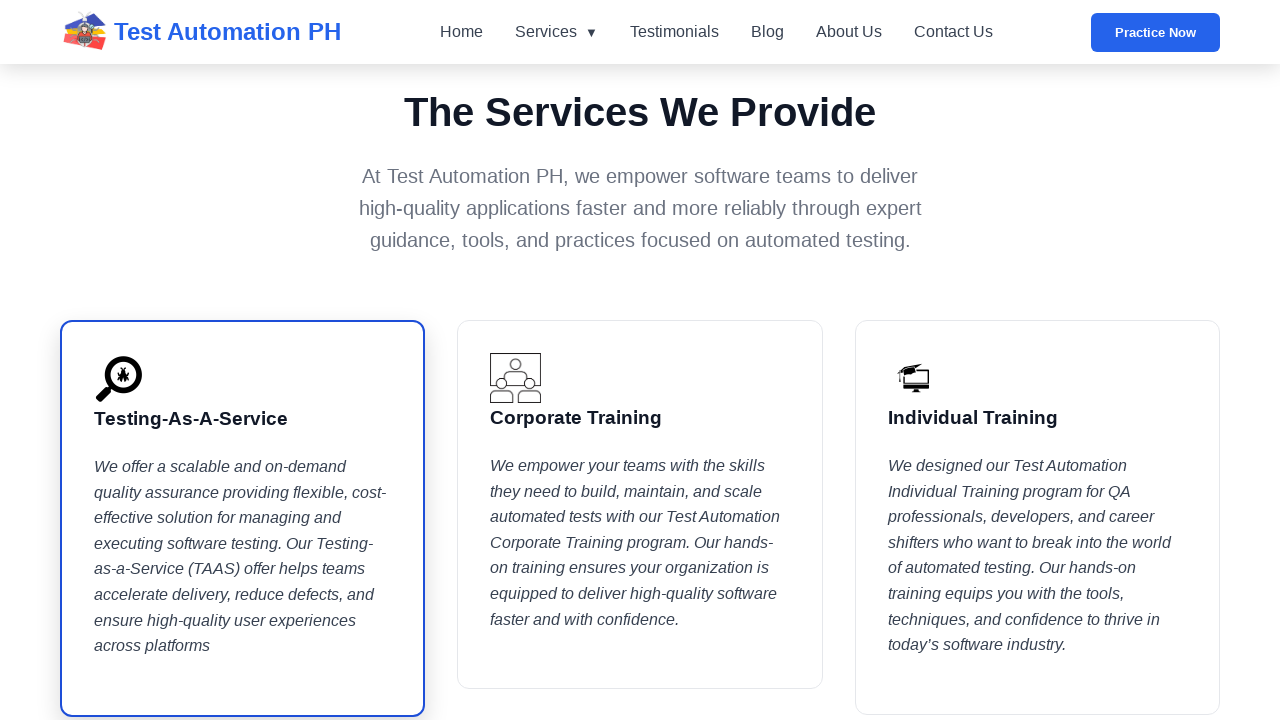

Verified 'Corporate Training' service heading is visible
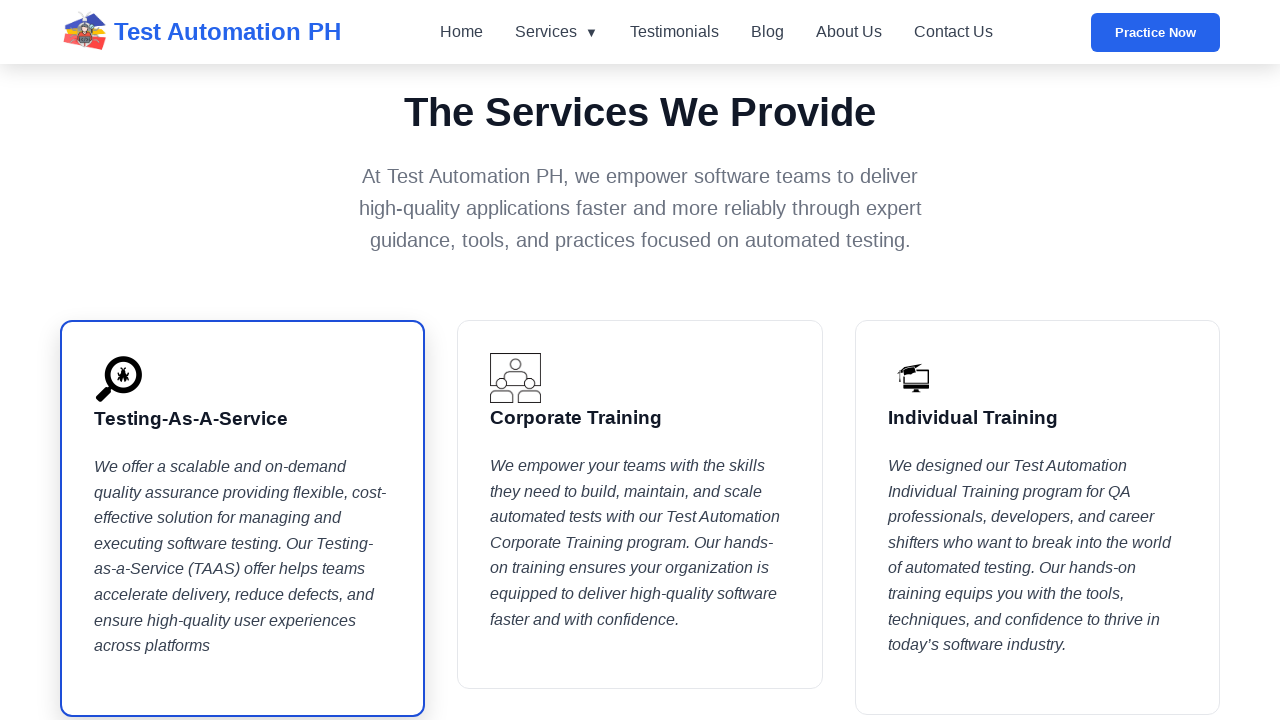

Verified 'Individual Training' service heading is visible
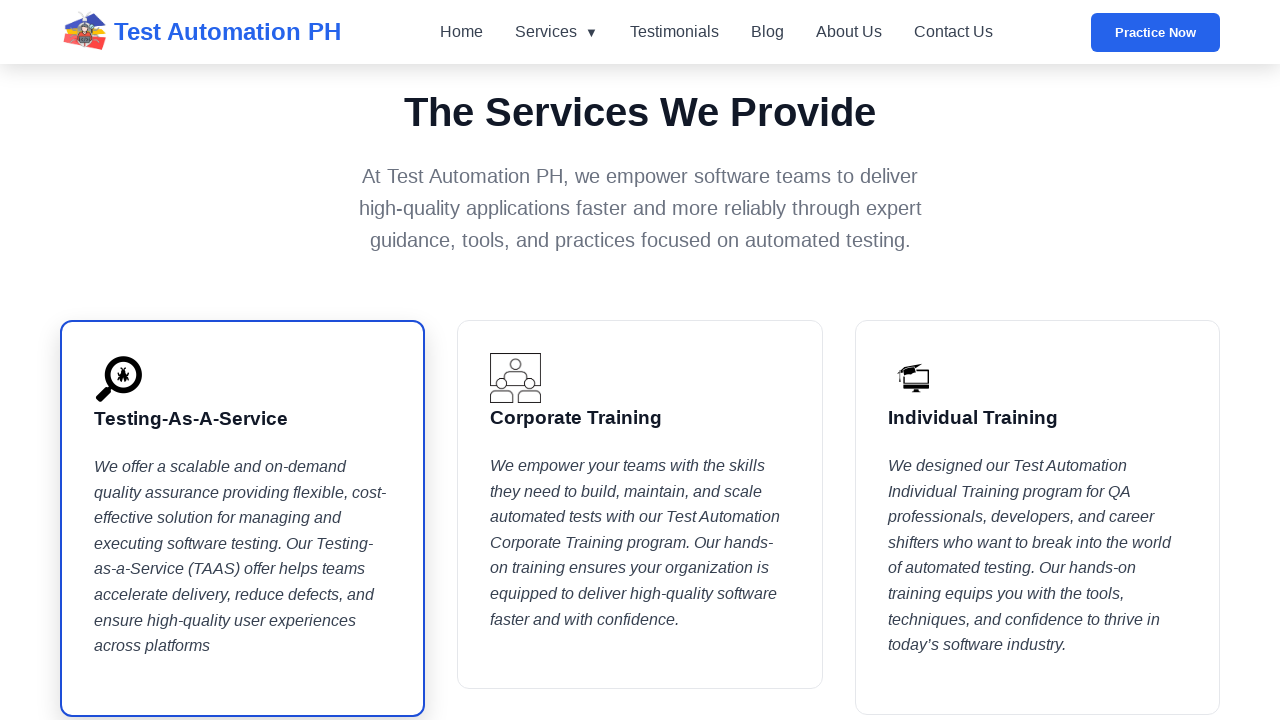

Clicked 'About Us' link to return to About Us page at (848, 32) on internal:role=link[name="About Us"i]
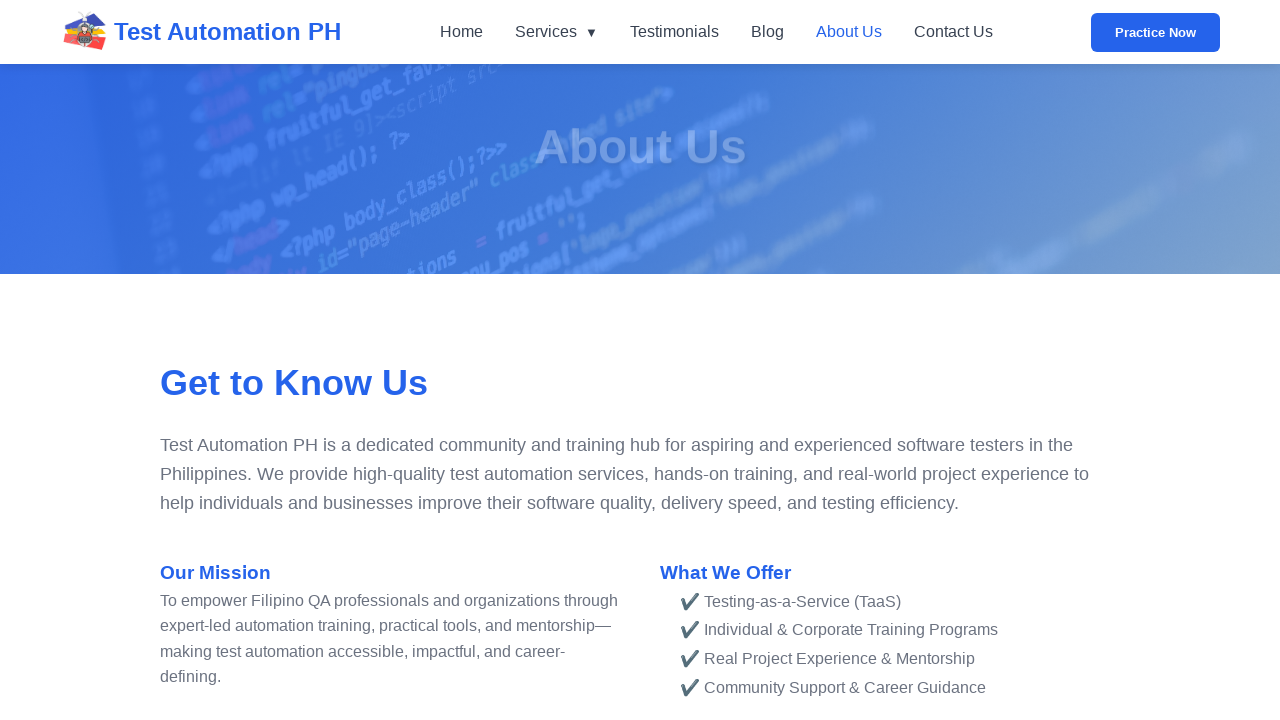

Clicked 'Testimonials' link from navigation menu at (674, 32) on internal:role=navigation >> internal:role=link[name="Testimonials"i]
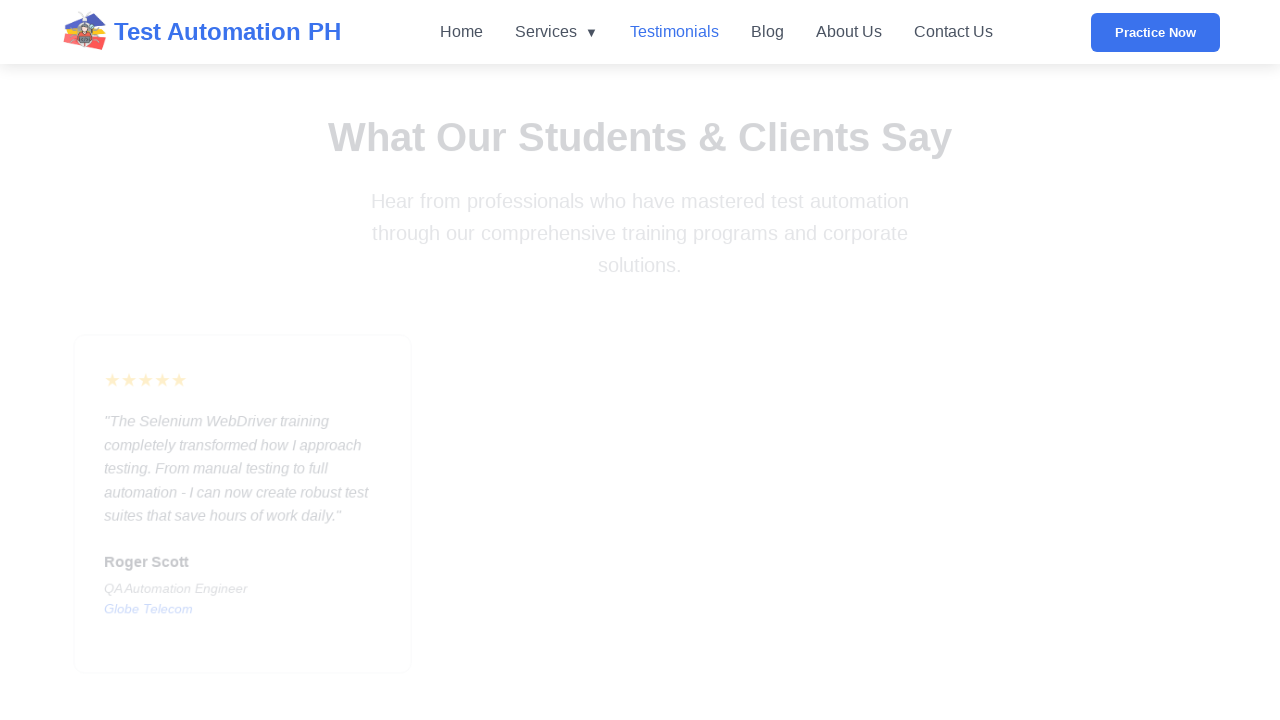

Verified 'What Our Students & Clients' heading is visible on Testimonials page
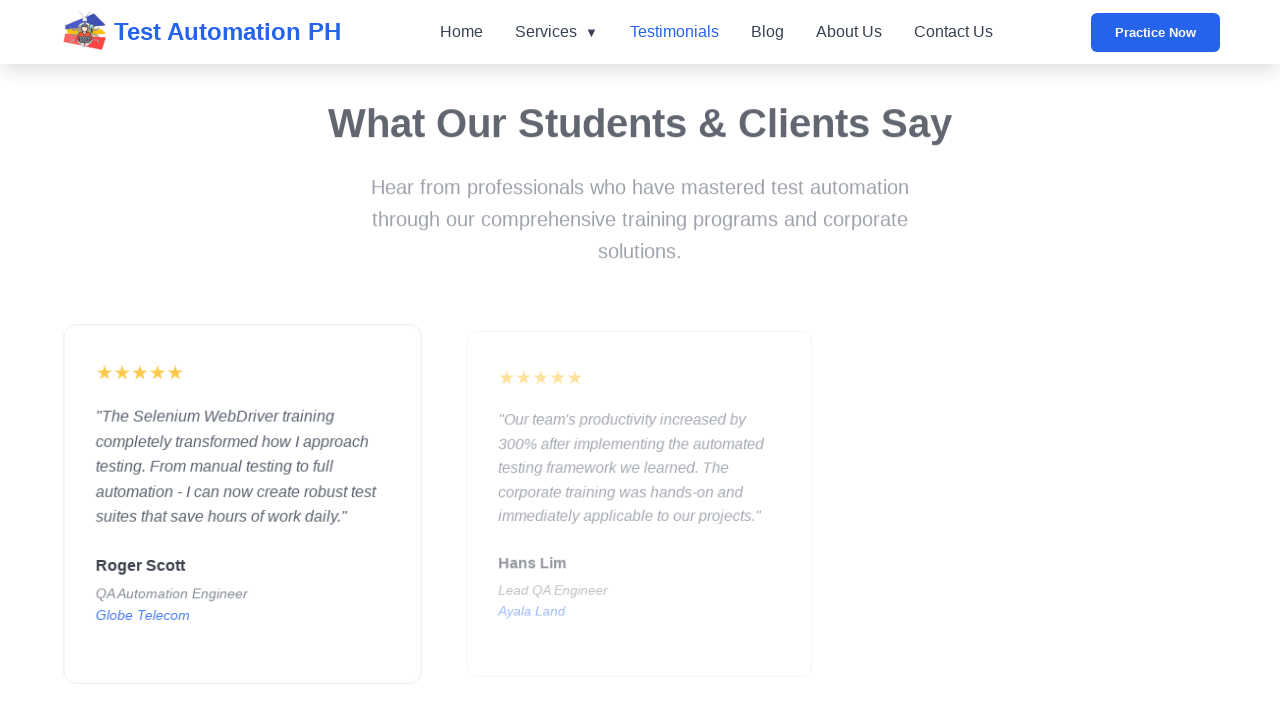

Clicked 'About Us' link to return to About Us page at (848, 32) on internal:role=link[name="About Us"i]
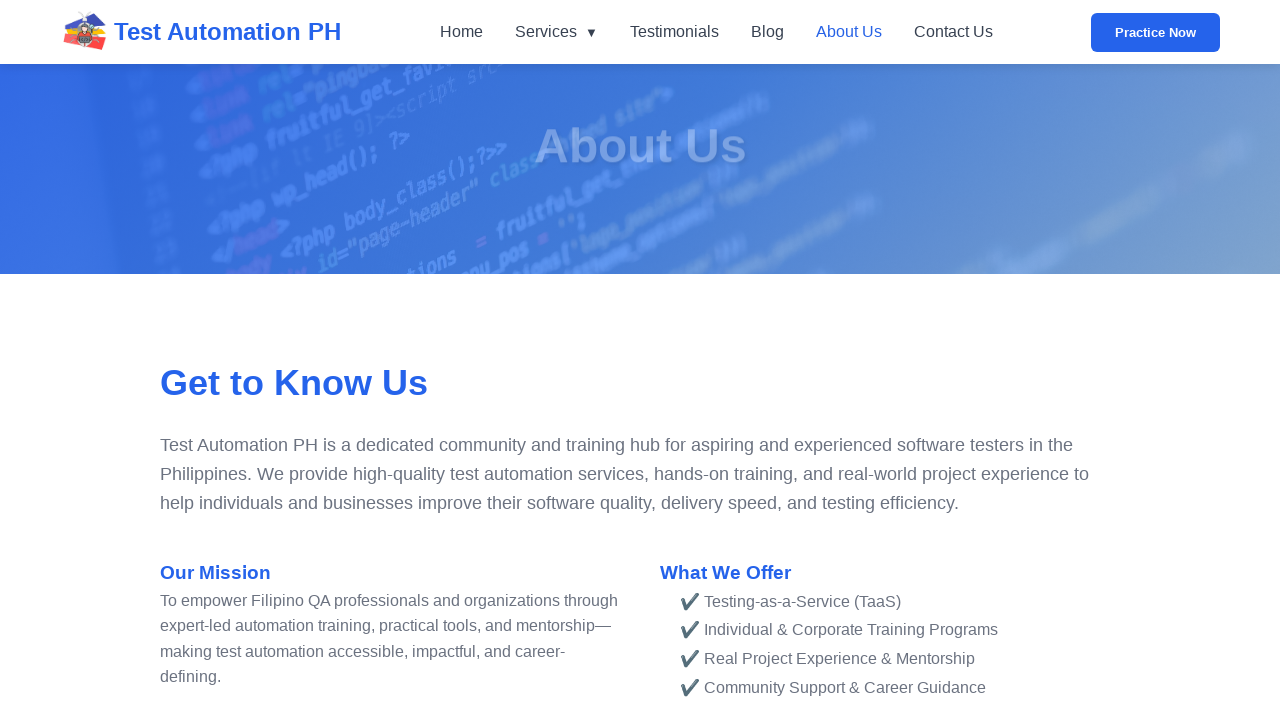

Clicked 'Blog' link from navigation menu at (767, 32) on internal:role=navigation >> internal:role=link[name="Blog"i]
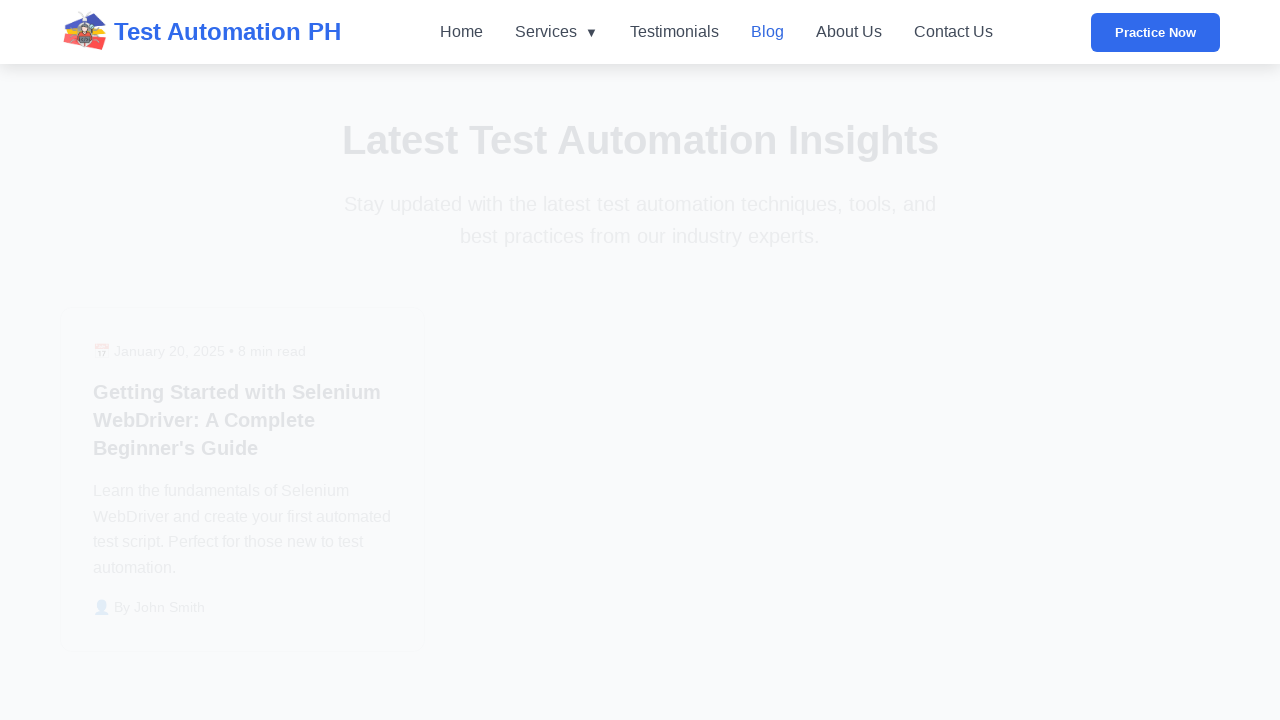

Verified 'Latest Test Automation' heading is visible on Blog page
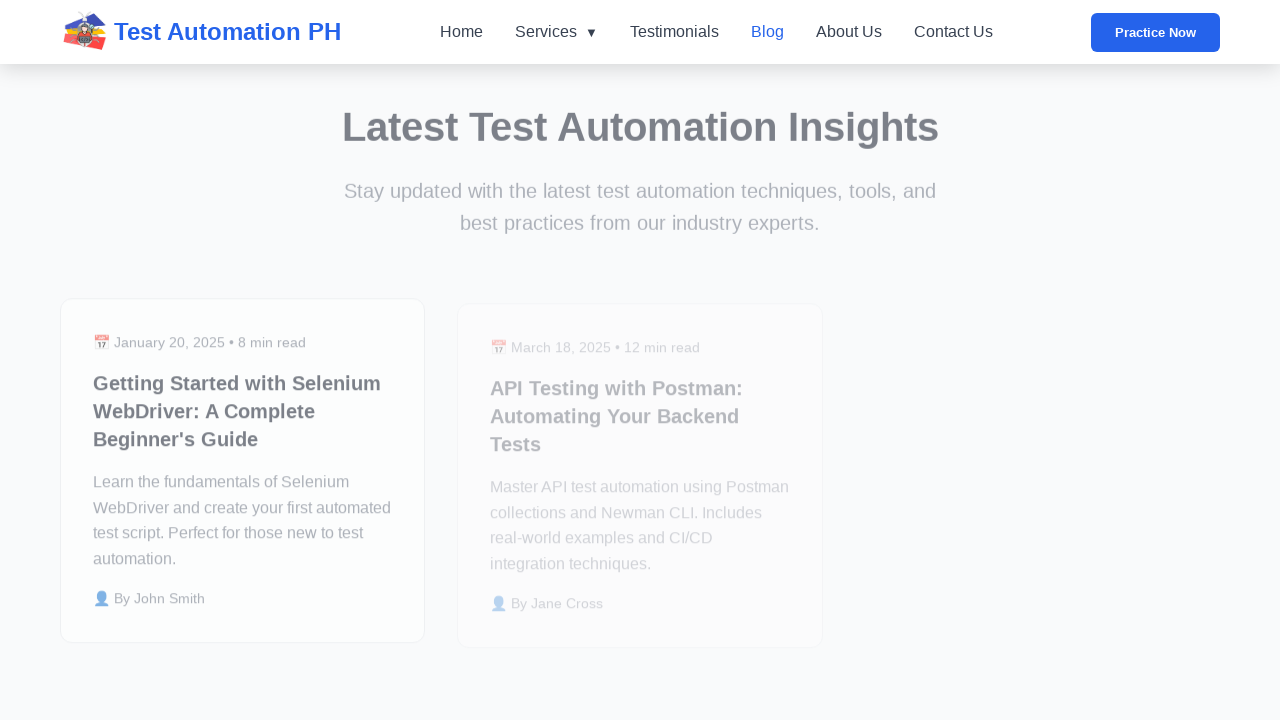

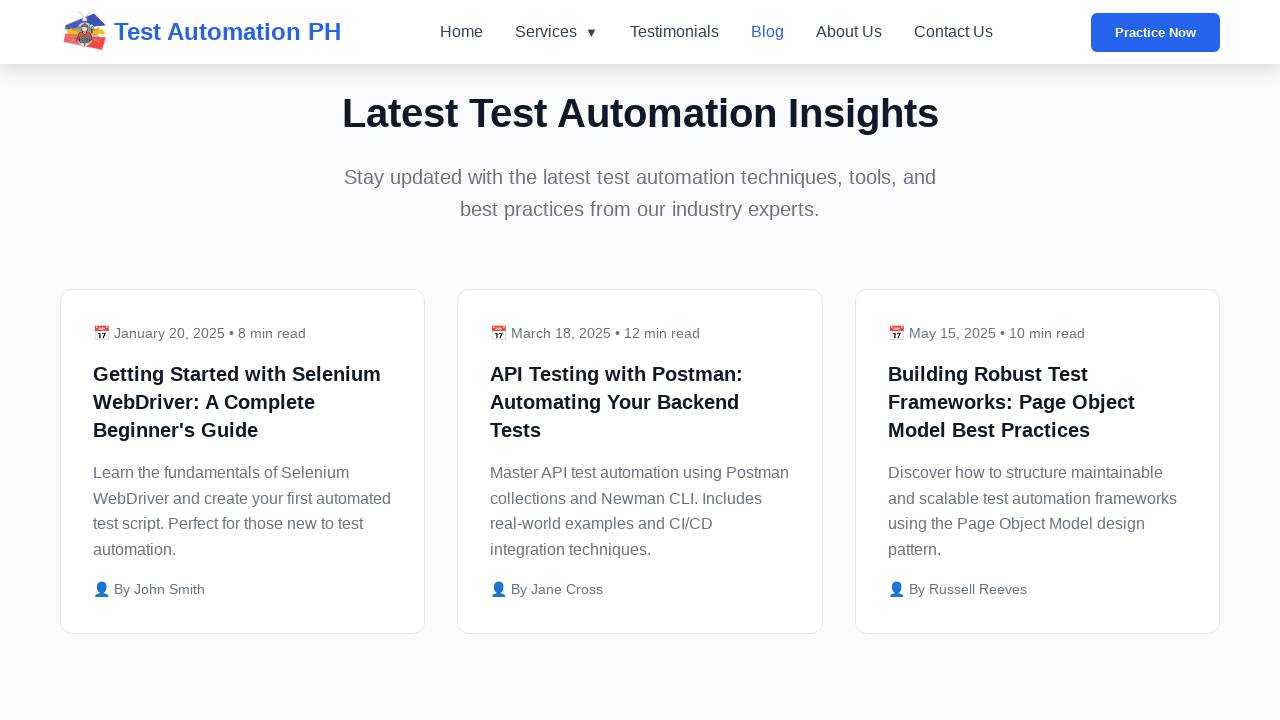